Tests clicking on a home link that opens in a new tab and verifies the new tab navigates to the correct URL

Starting URL: https://demoqa.com/links

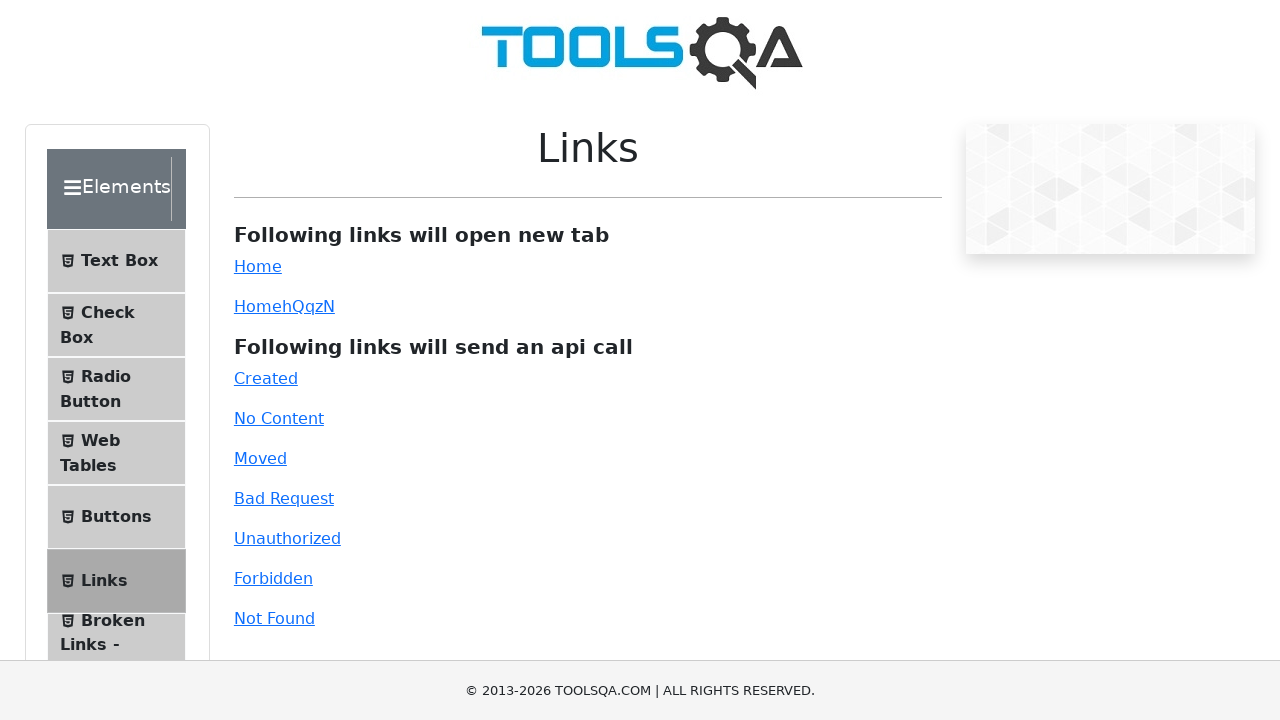

Scrolled down 1000px to make the home link visible
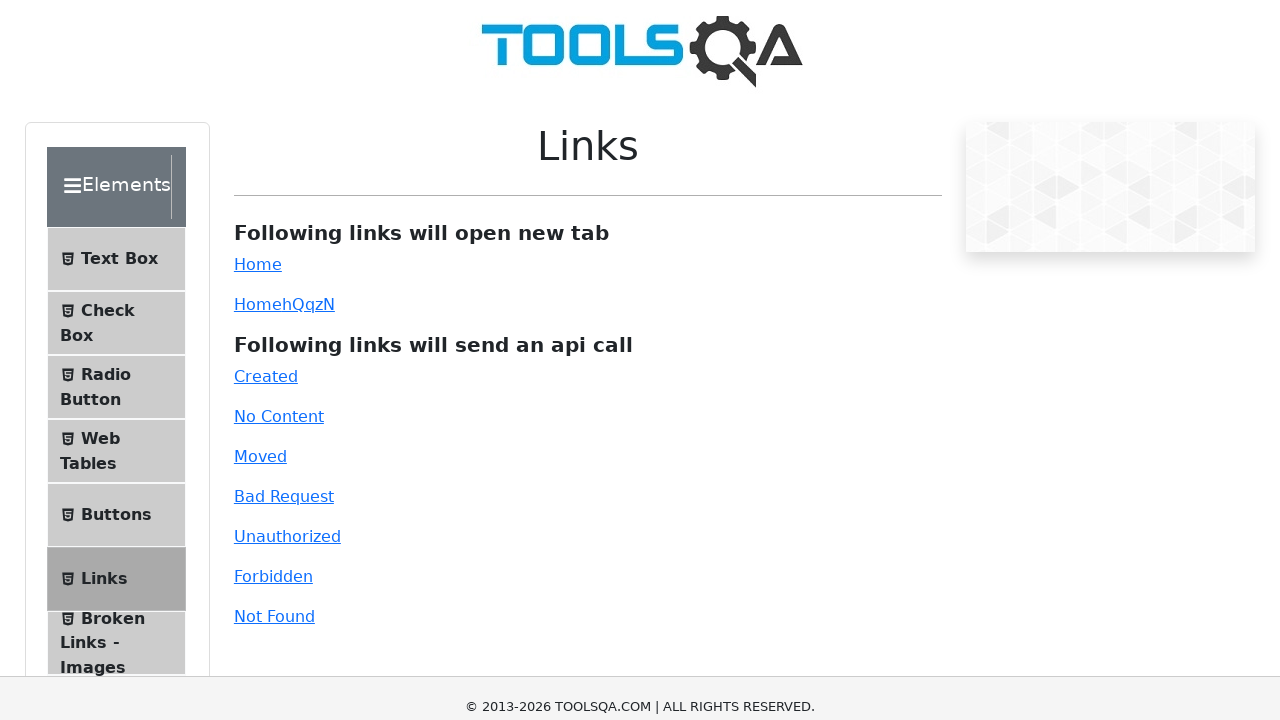

Clicked the home link which opens in a new tab at (258, 10) on #simpleLink
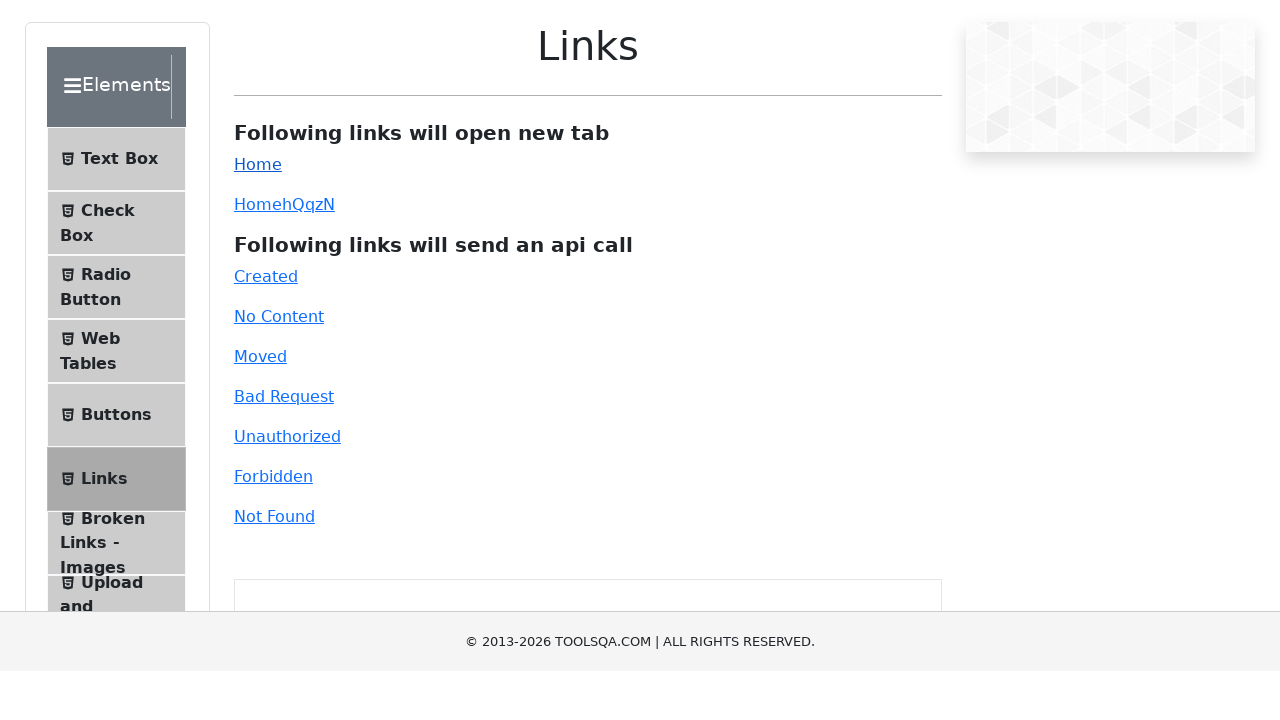

New tab loaded and reached ready state
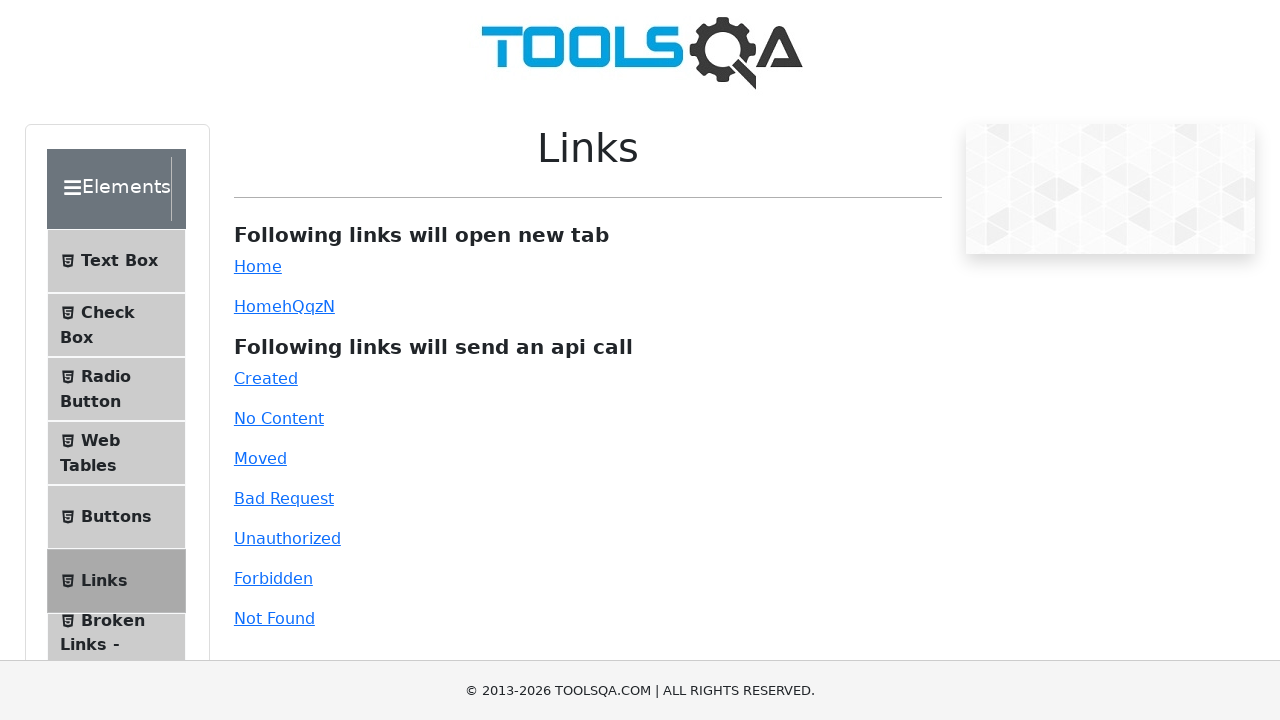

Verified that new tab navigated to https://demoqa.com/
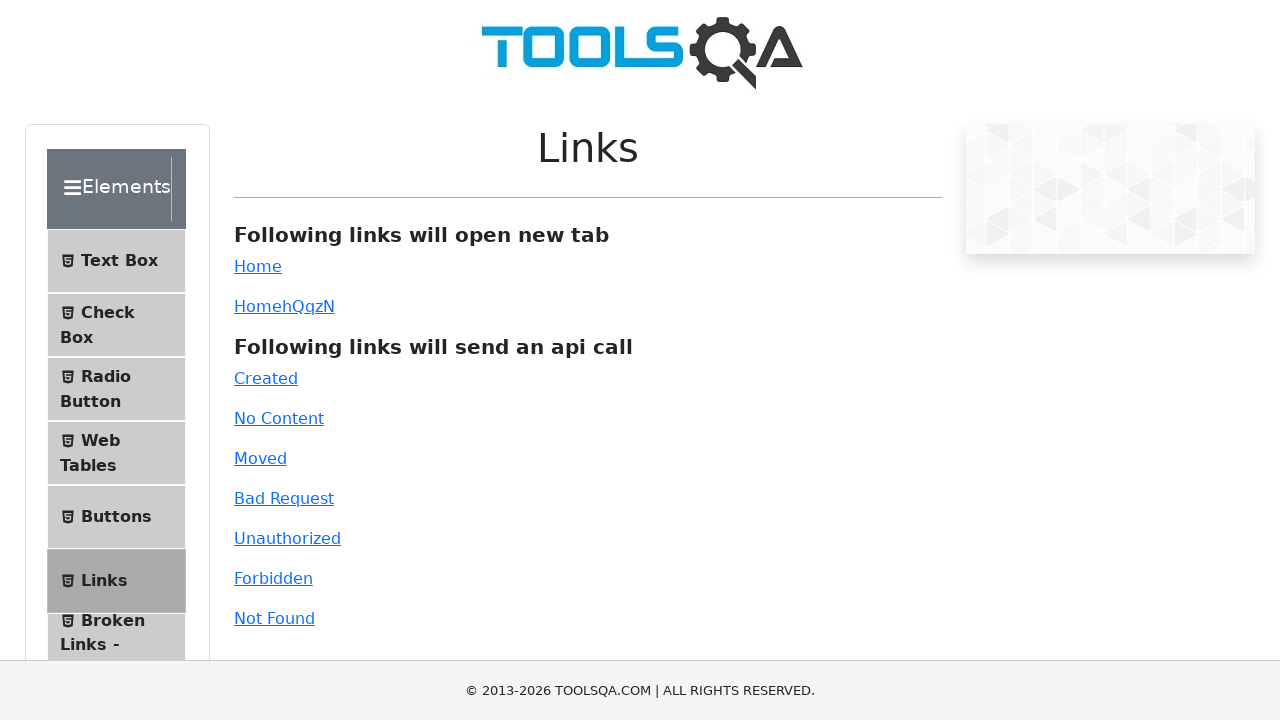

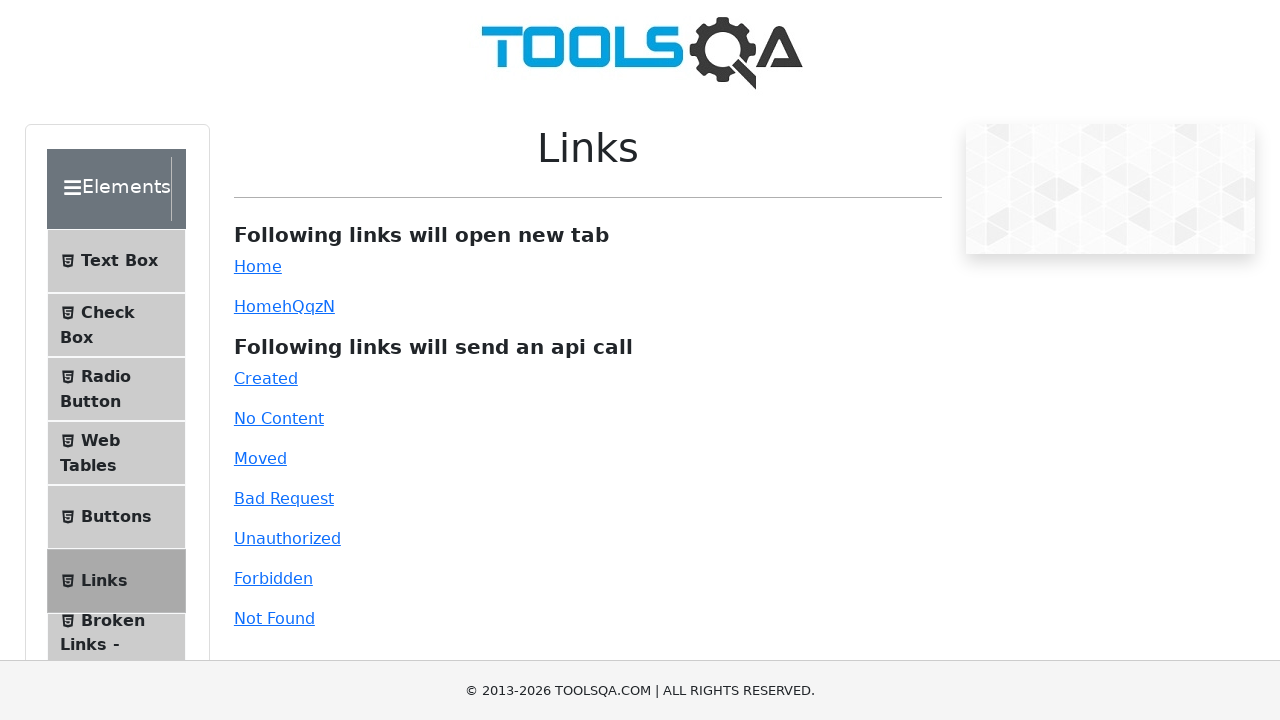